Verifies that quick pair game buttons (1+0, 2+1, 3+0, 5+0, 3+2, 5+3 time controls) exist on the Lichess homepage by checking for their presence in the DOM.

Starting URL: https://lichess.org

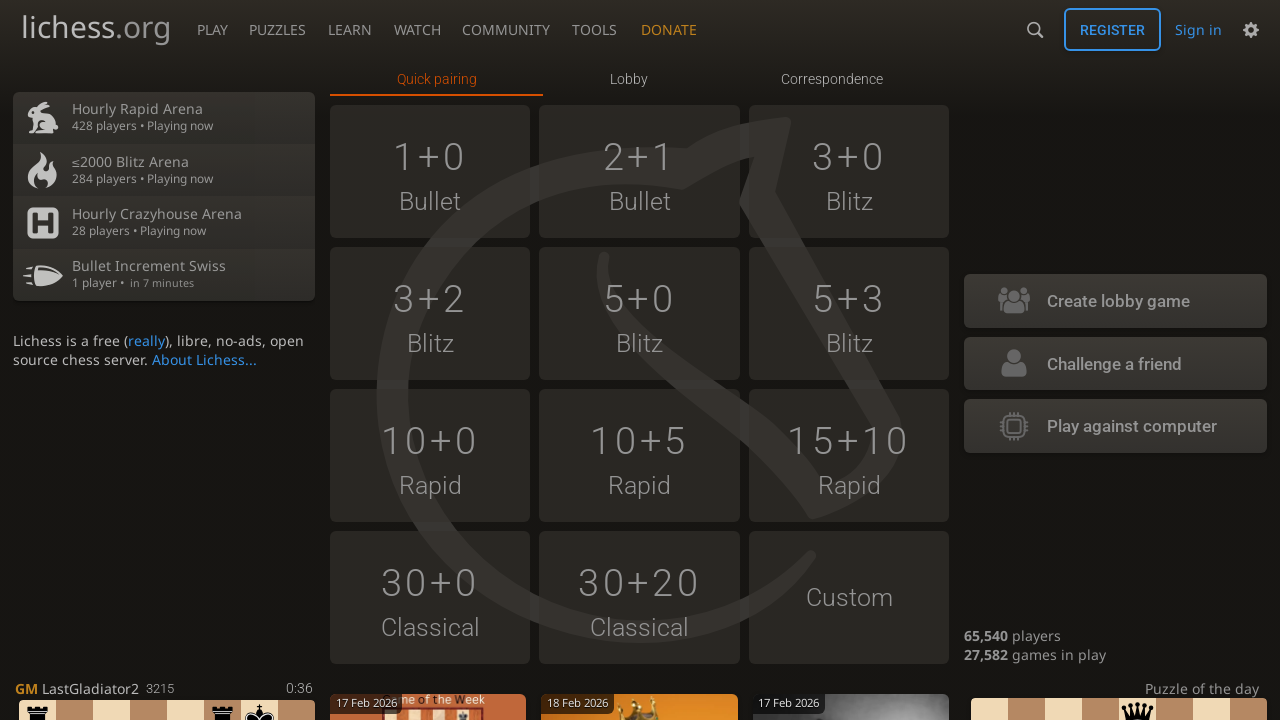

Verified 1+0 quick pair button exists
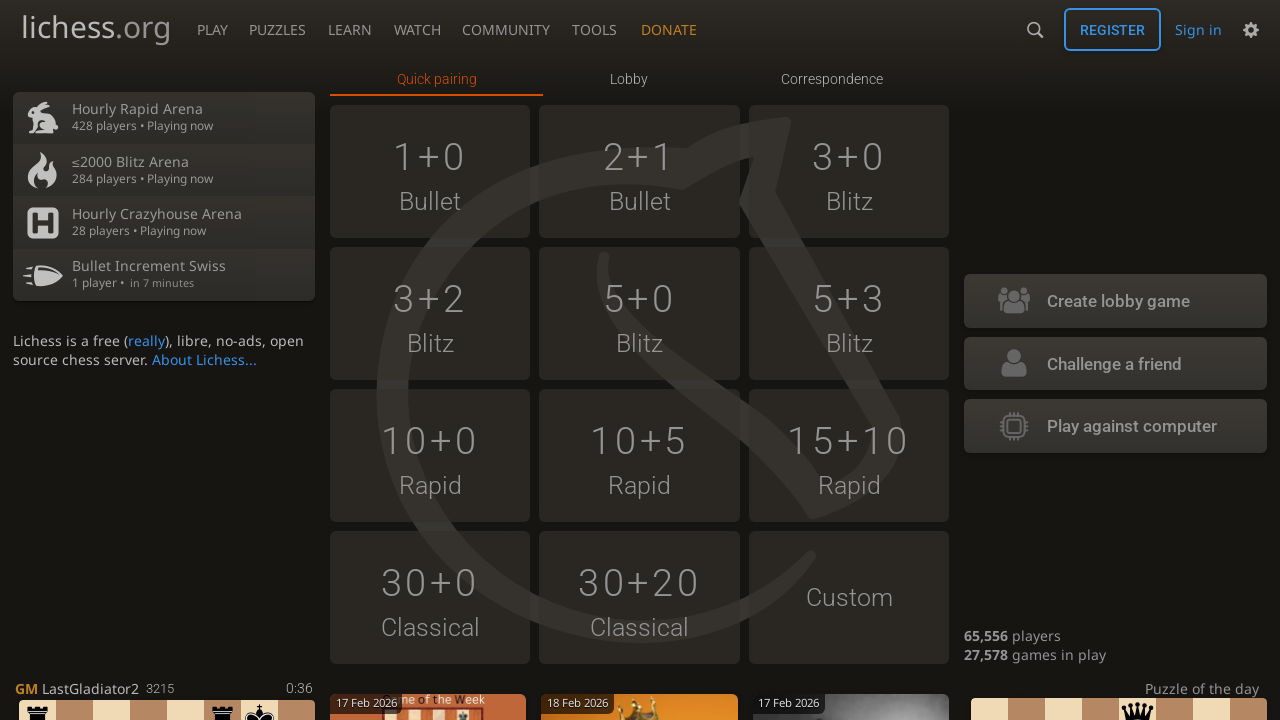

Verified 2+1 quick pair button exists
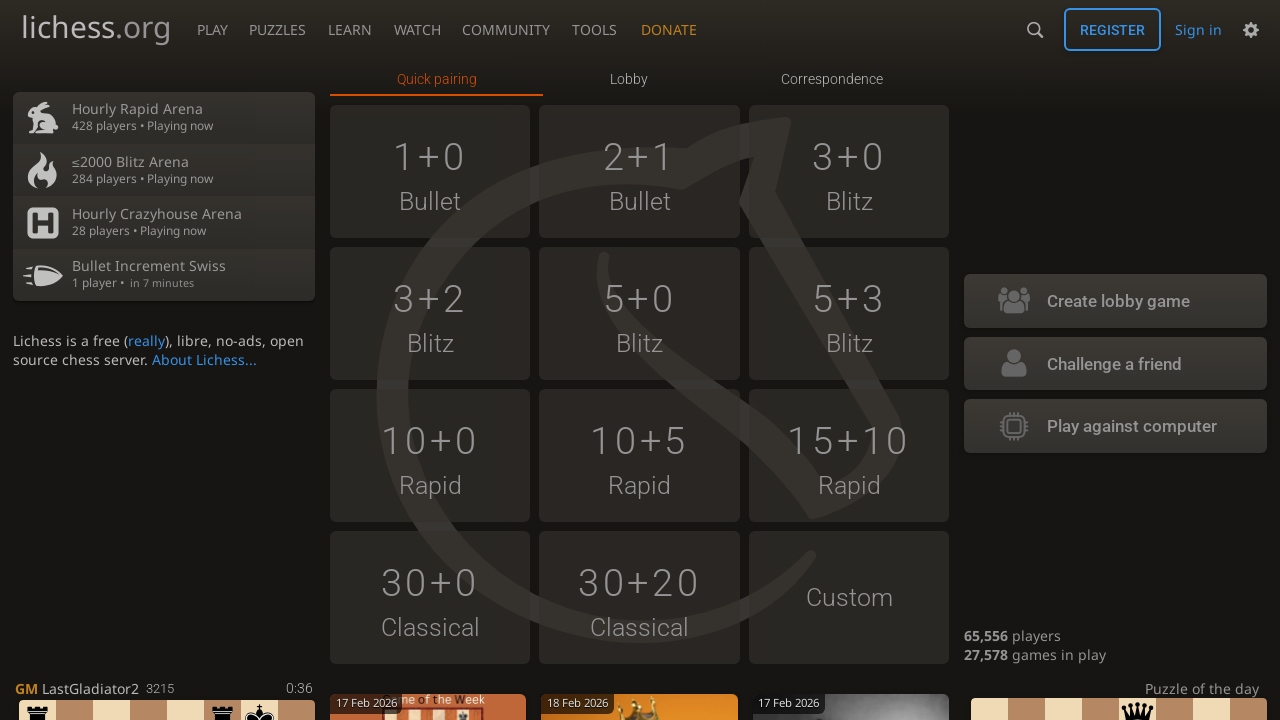

Verified 3+0 quick pair button exists
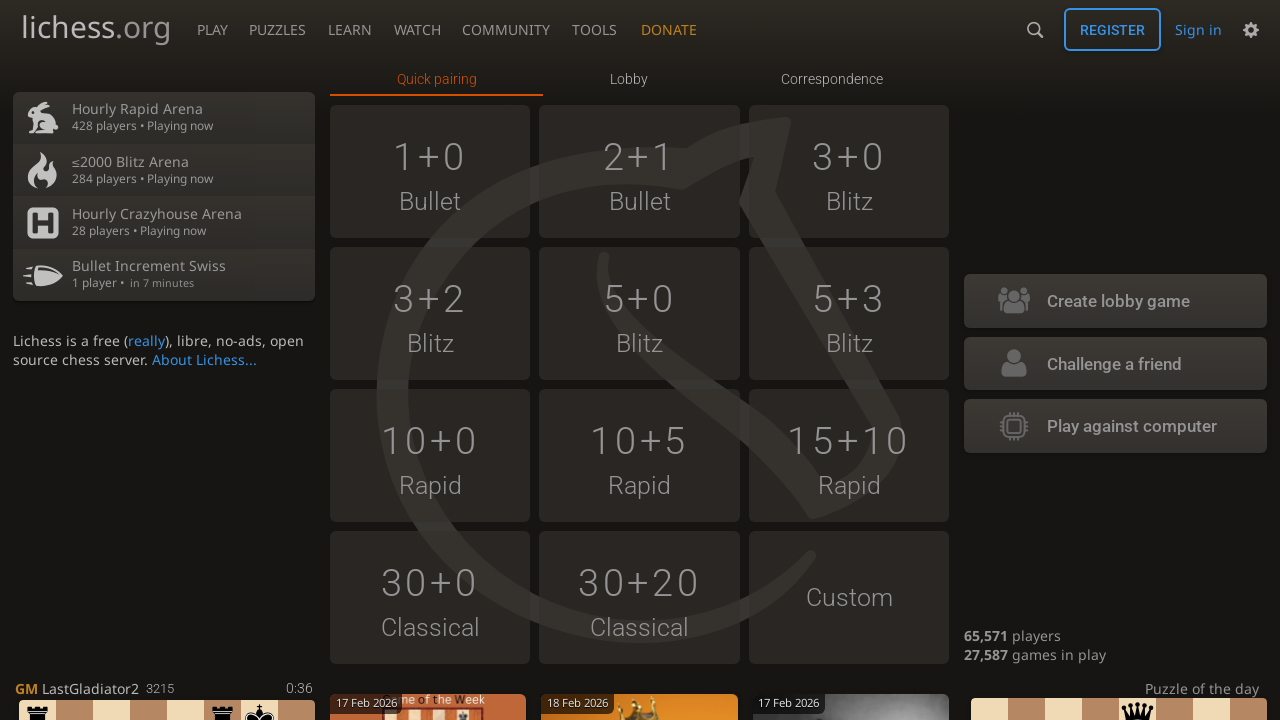

Verified 5+0 quick pair button exists
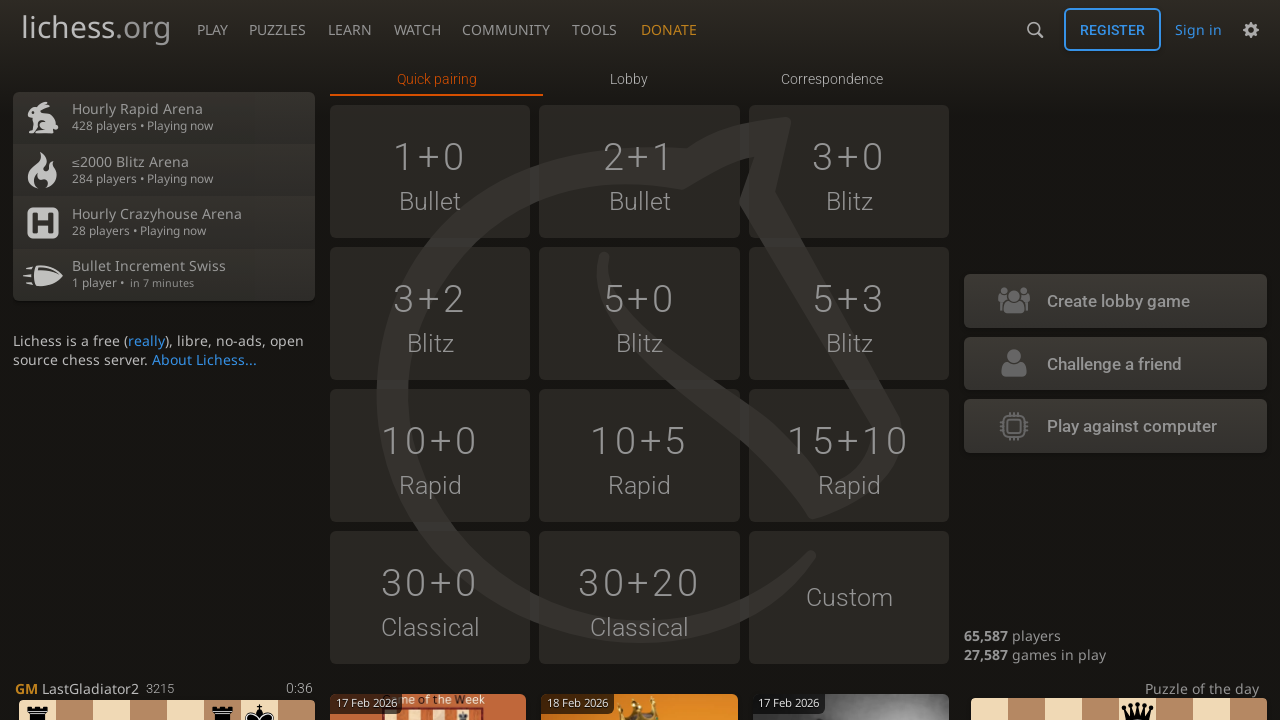

Verified 3+2 quick pair button exists
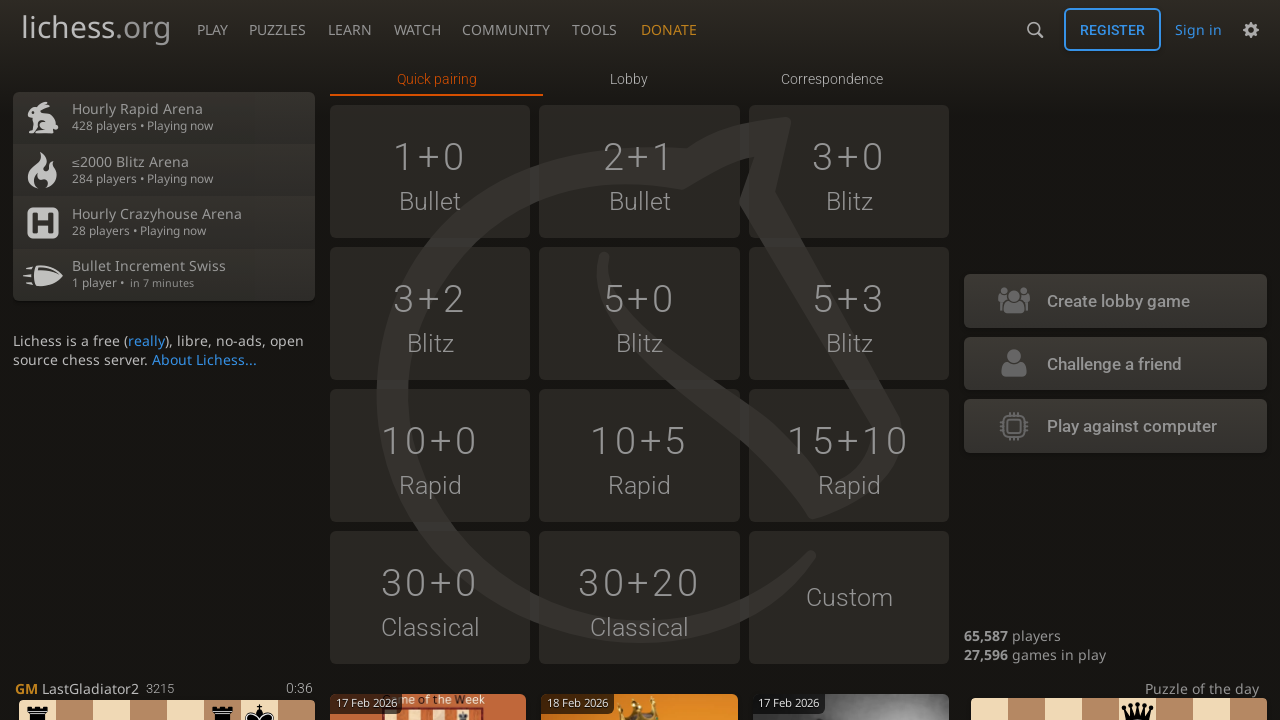

Verified 5+3 quick pair button exists
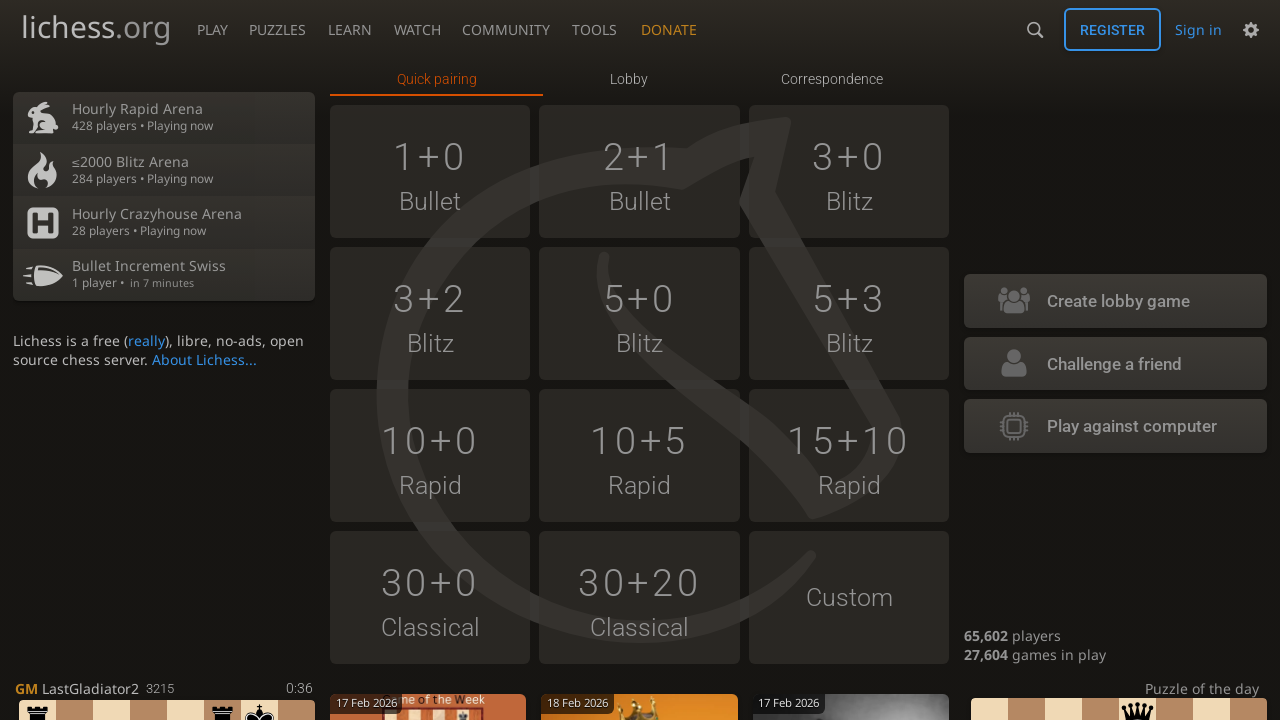

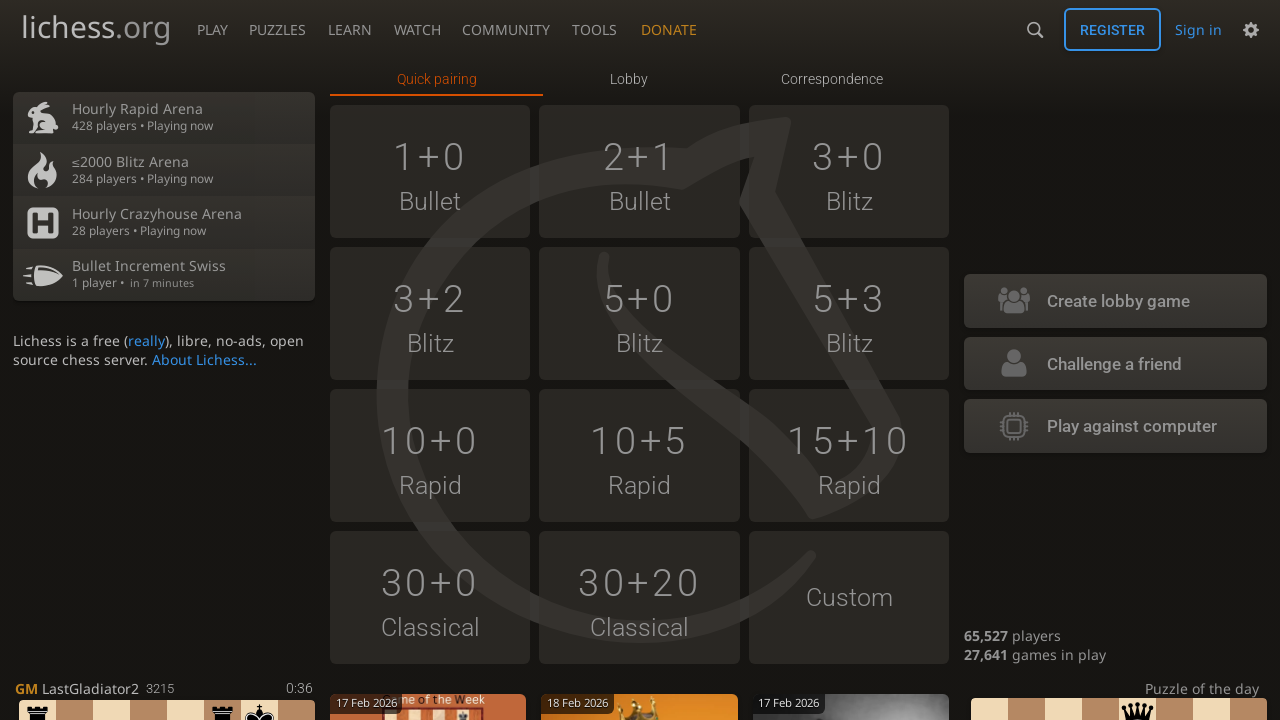